Tests form interaction by reading an attribute value from an element, calculating a mathematical formula, filling in the answer, checking a checkbox, selecting a radio button, and submitting the form.

Starting URL: http://suninjuly.github.io/get_attribute.html

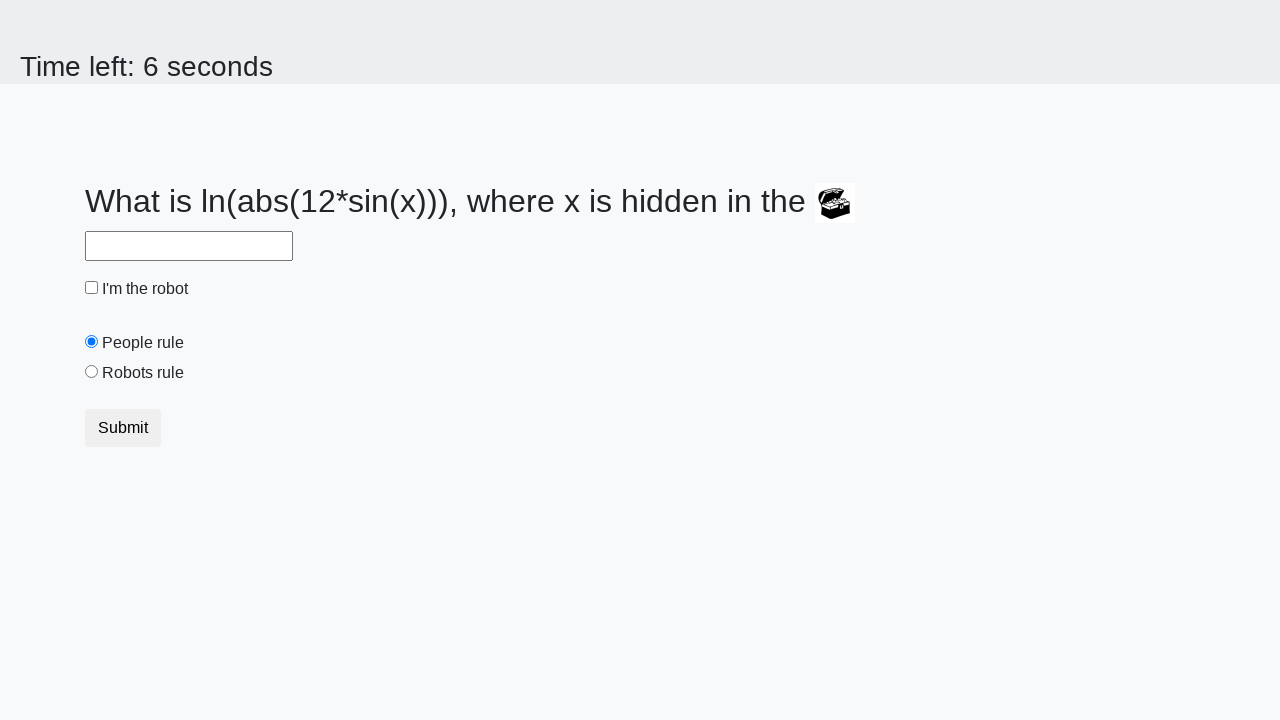

Retrieved 'valuex' attribute from treasure element
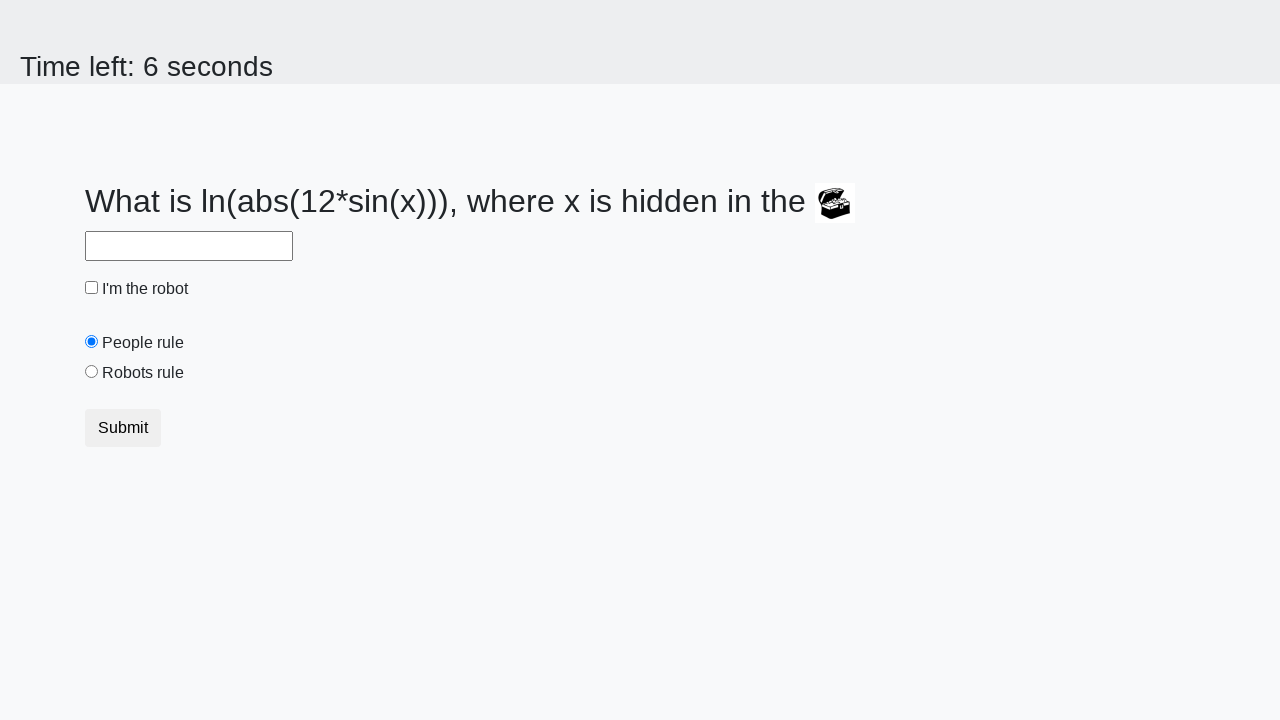

Calculated mathematical formula: log(abs(12 * sin(x)))
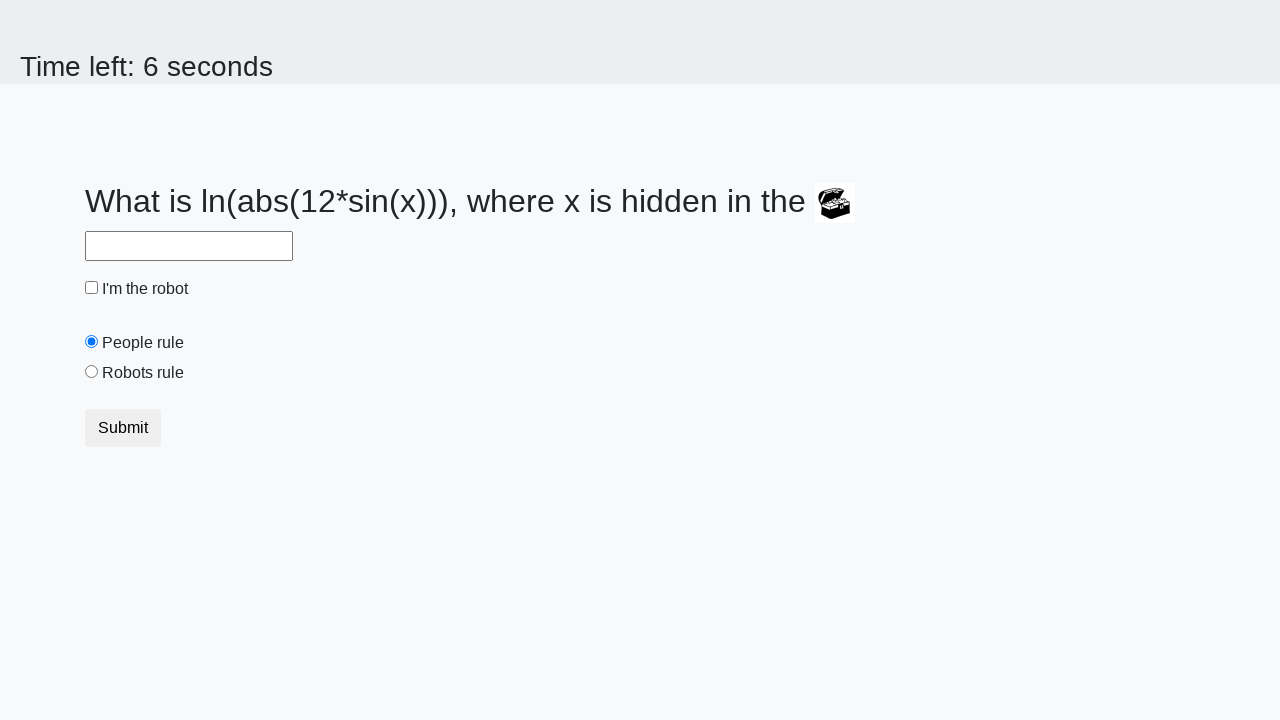

Filled answer field with calculated value on #answer
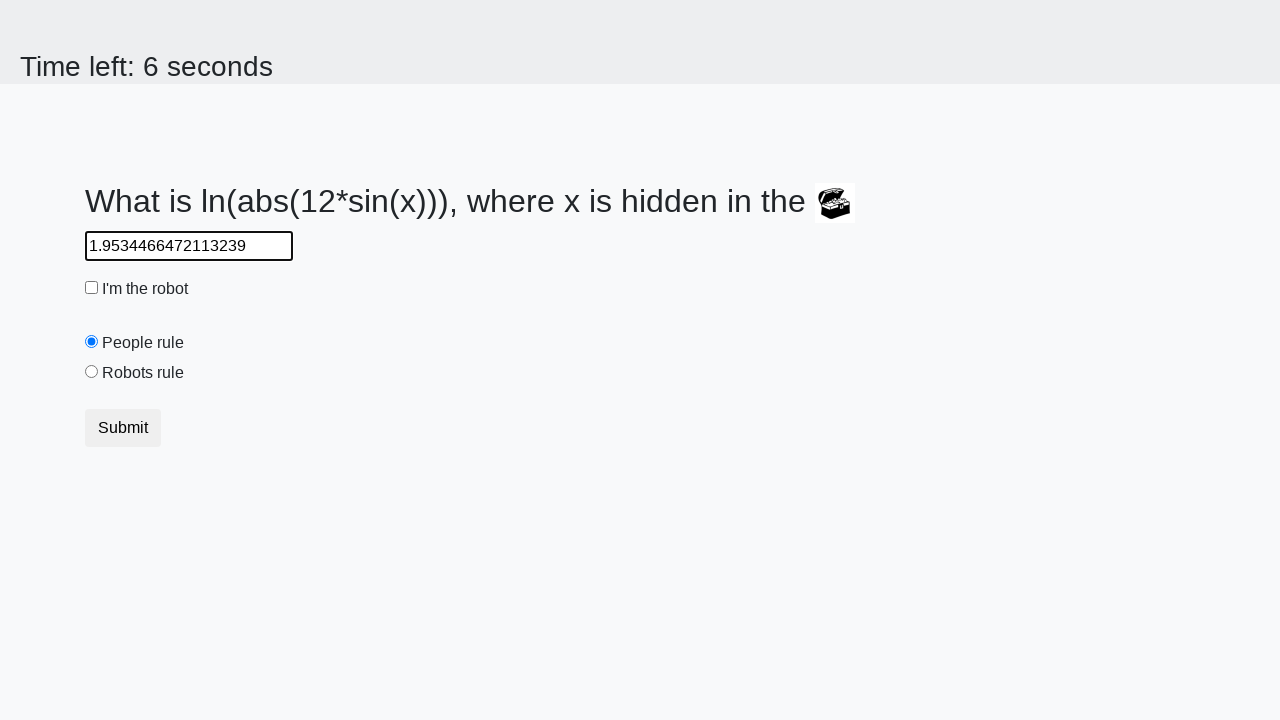

Checked the robot checkbox at (92, 288) on #robotCheckbox
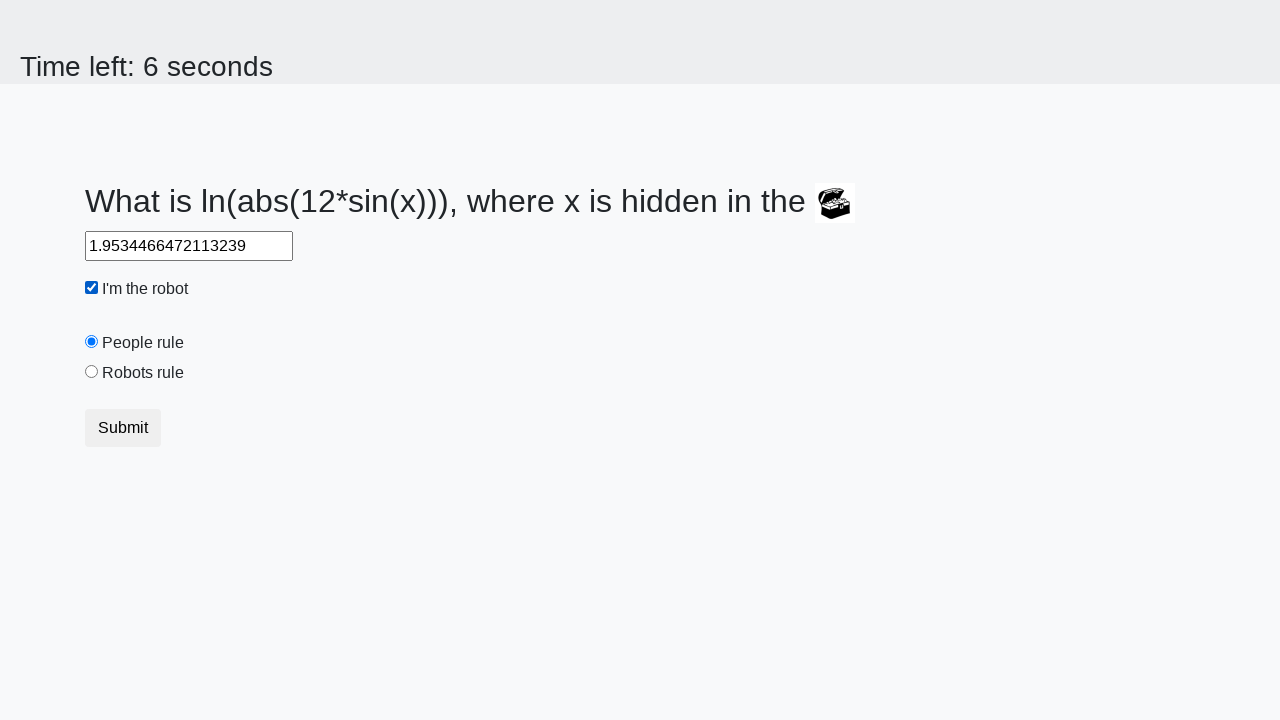

Selected the robots rule radio button at (92, 372) on #robotsRule
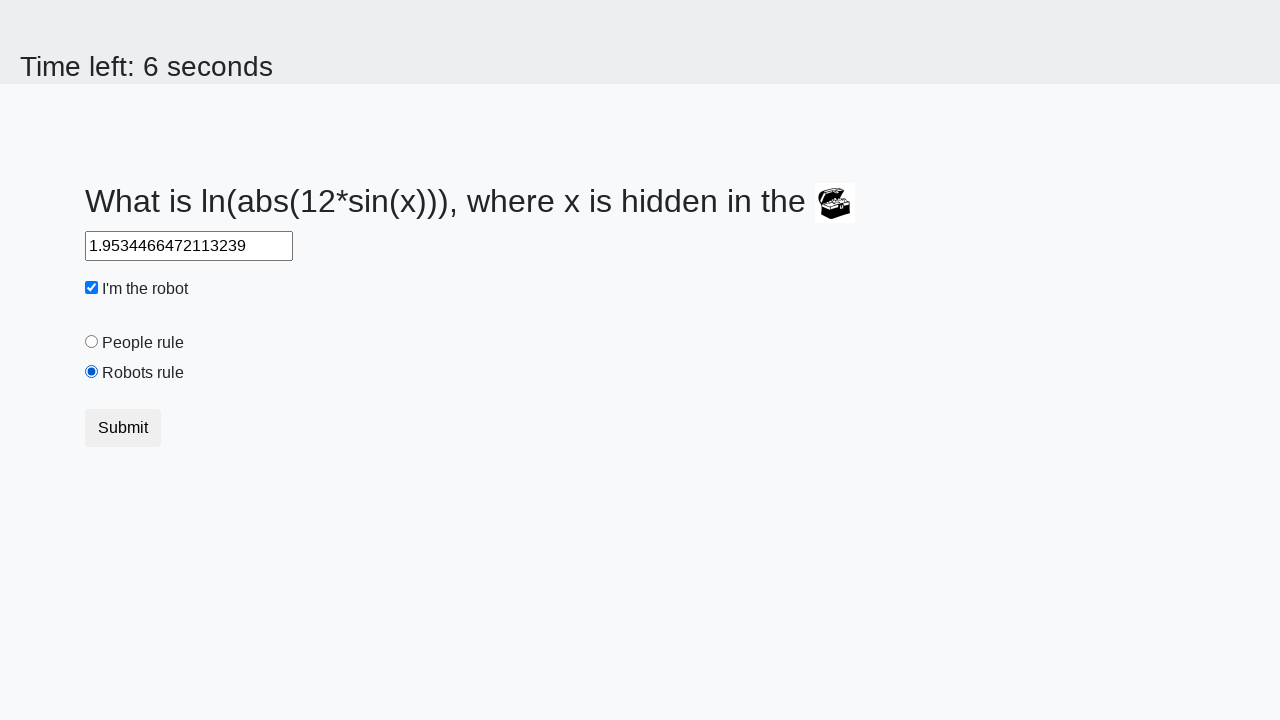

Clicked submit button to complete form at (123, 428) on .btn
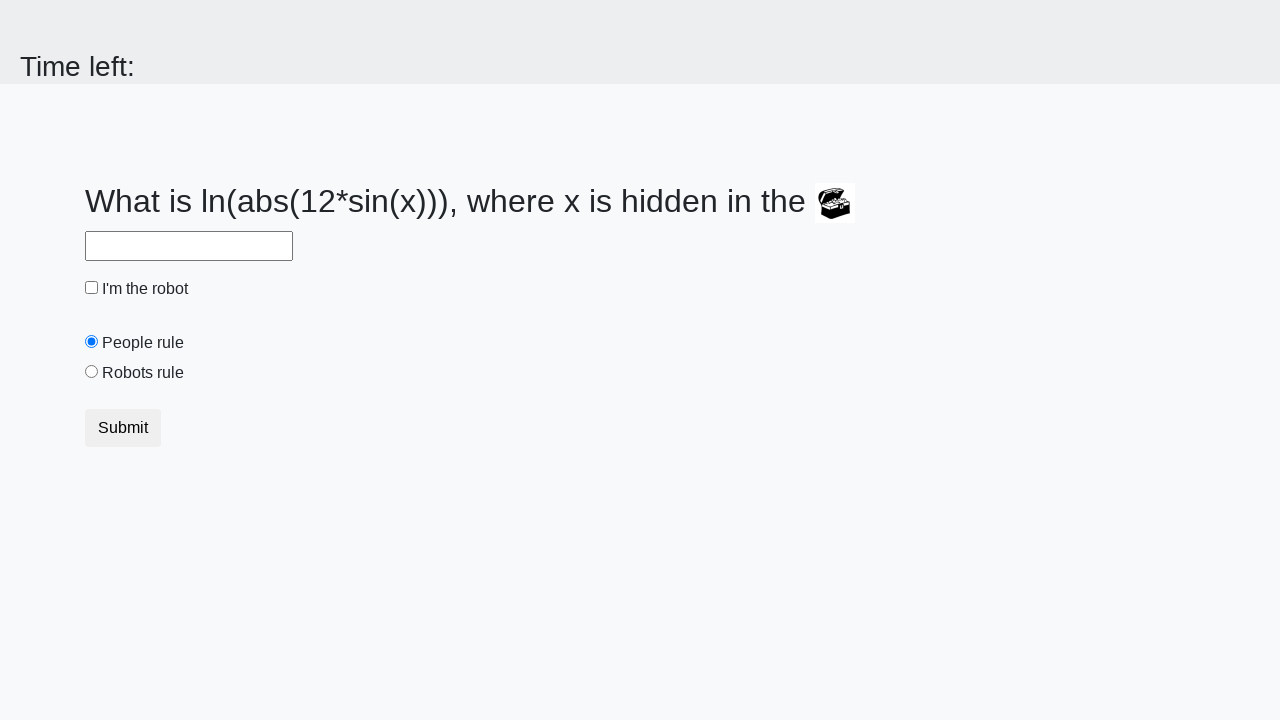

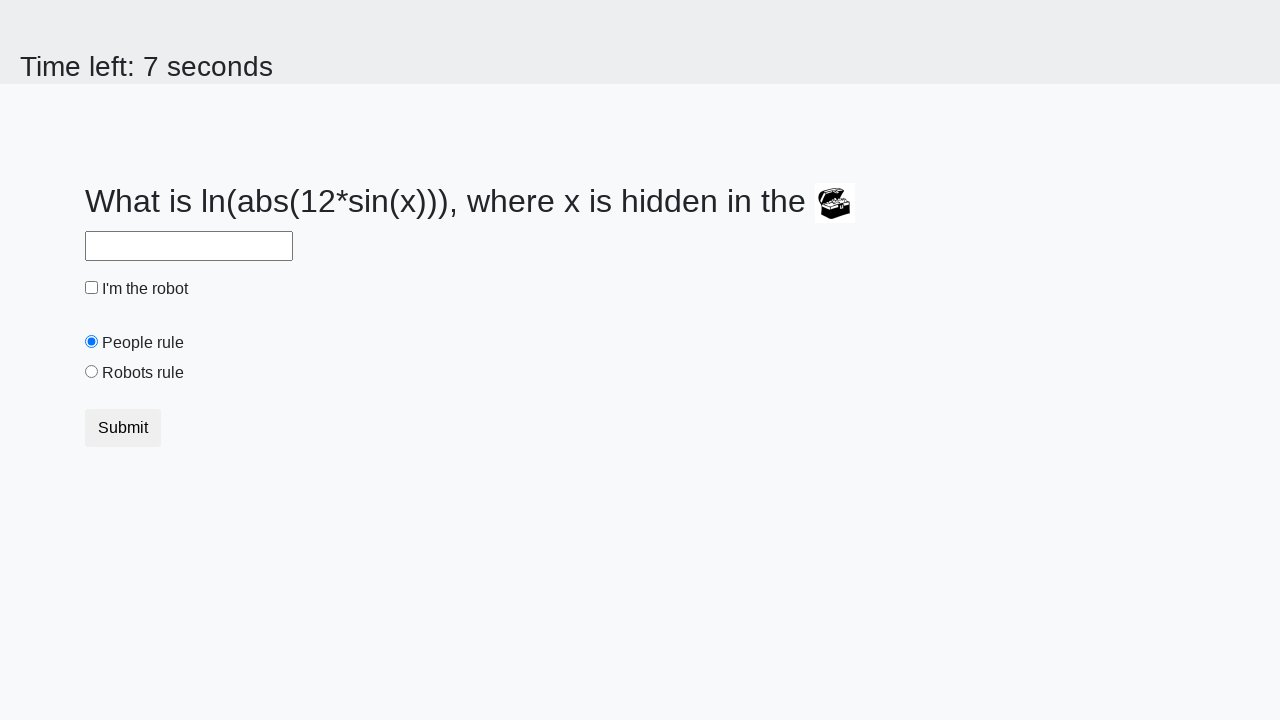